Tests single select dropdown functionality by getting the default selected option and then selecting a different option from the dropdown

Starting URL: https://demoqa.com/select-menu

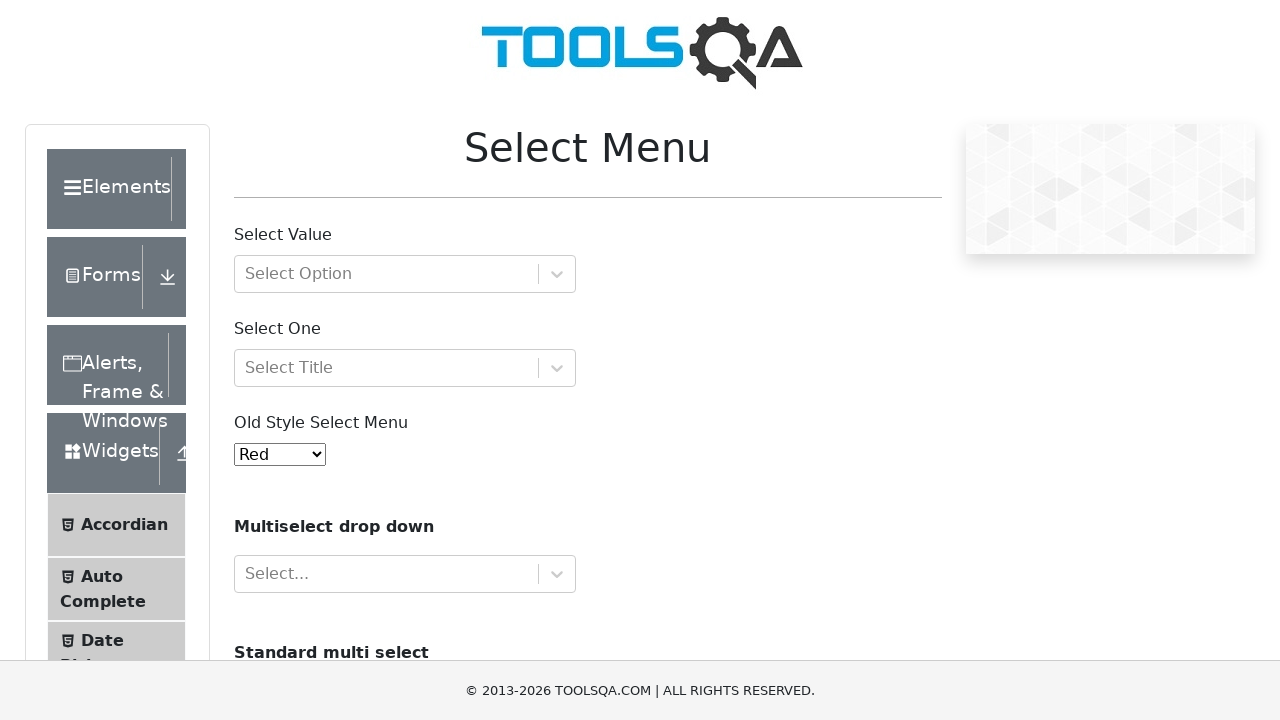

Located the single select dropdown element
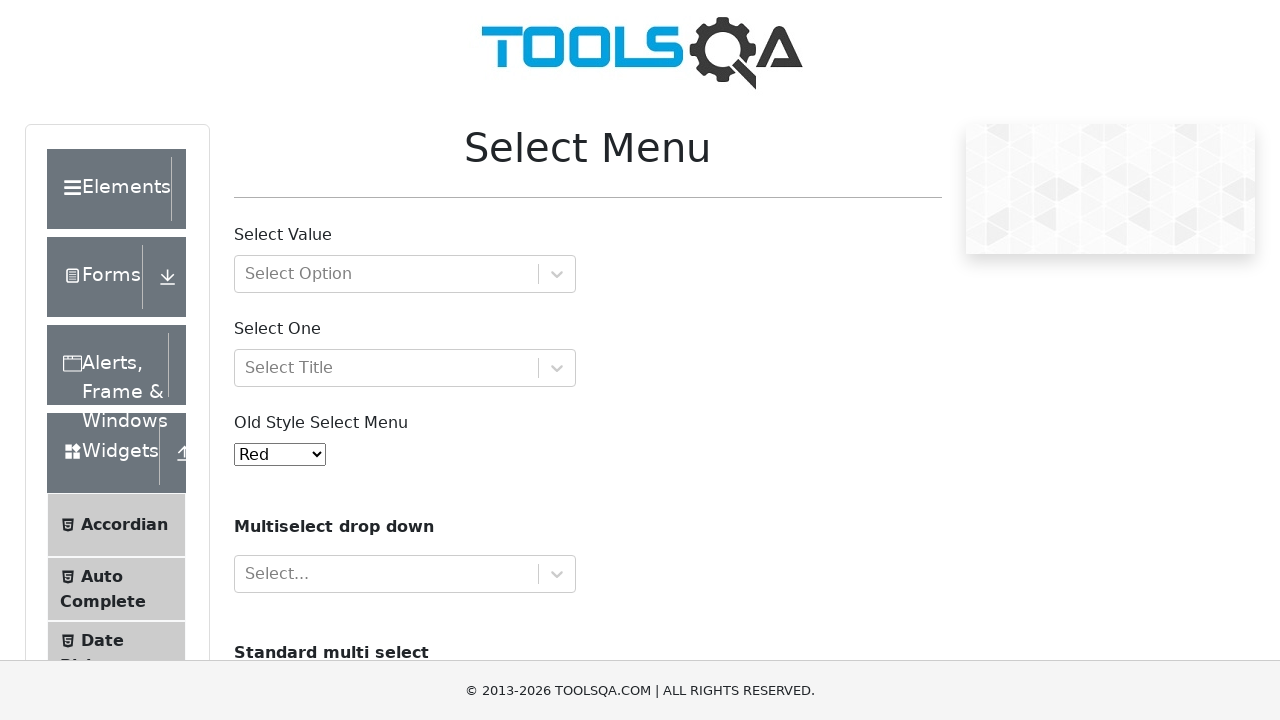

Retrieved default selected option: Red
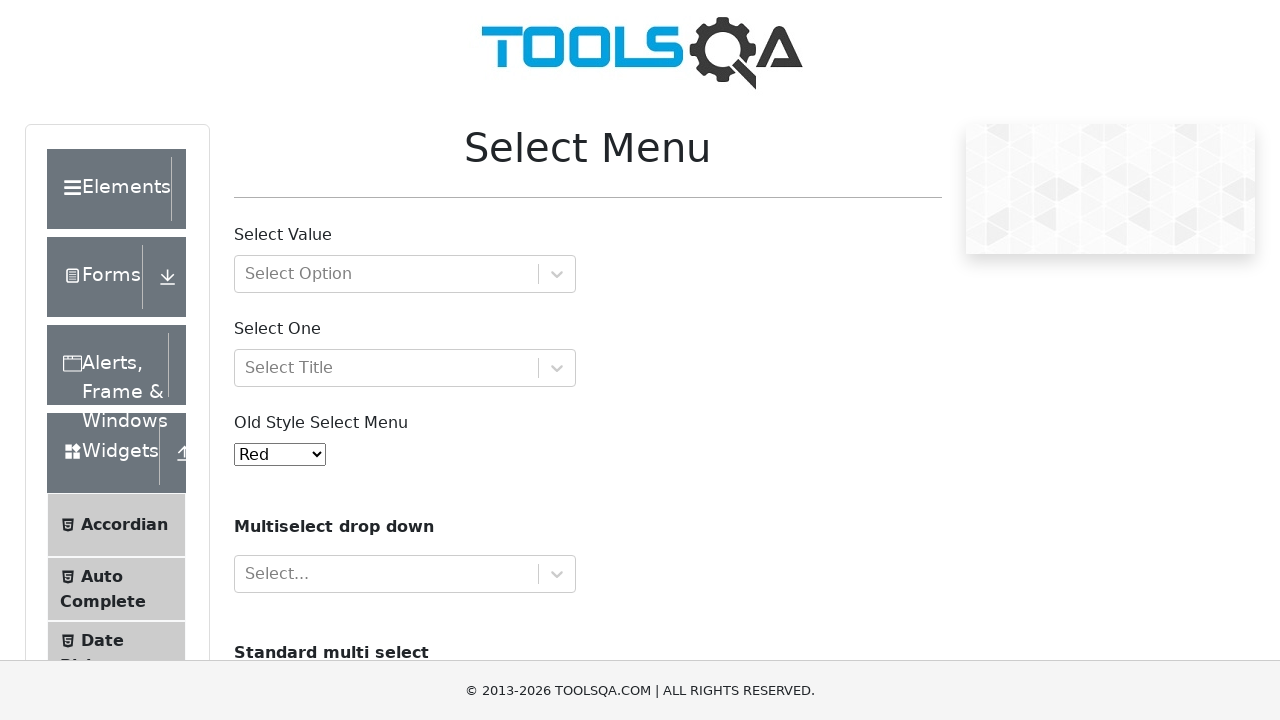

Selected 'Purple' from the dropdown on #oldSelectMenu
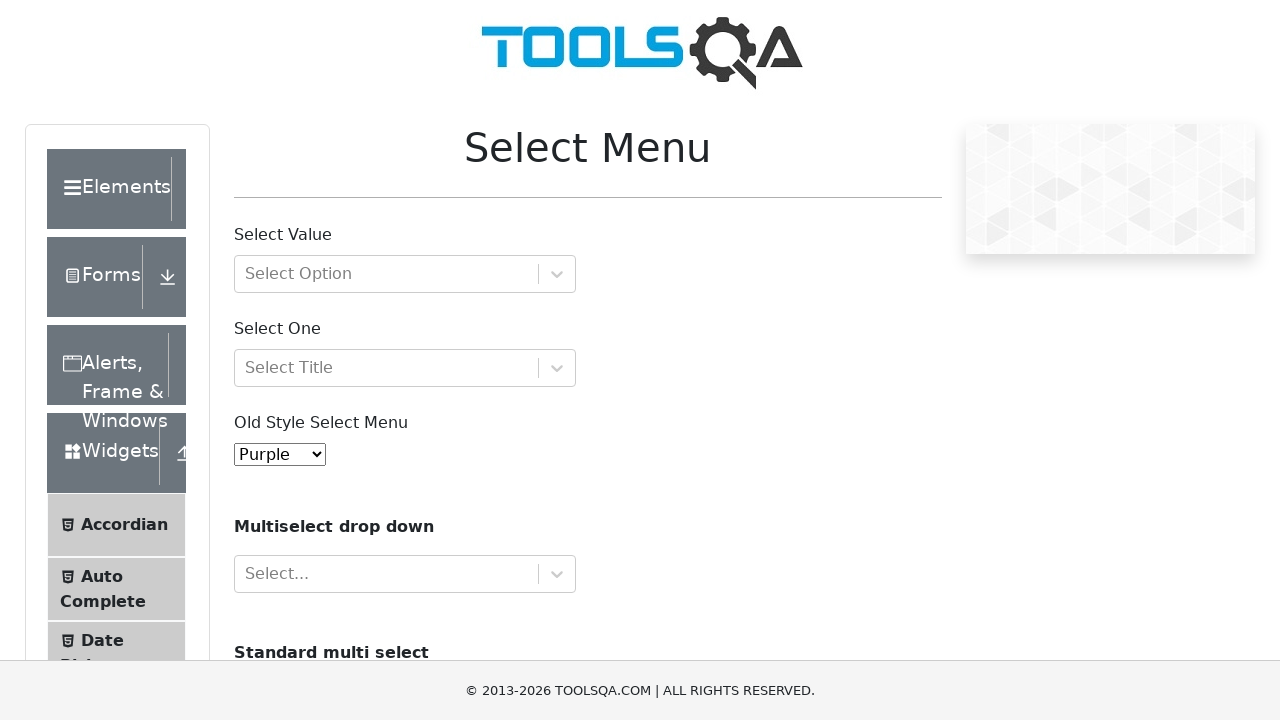

Verified new selection: Purple
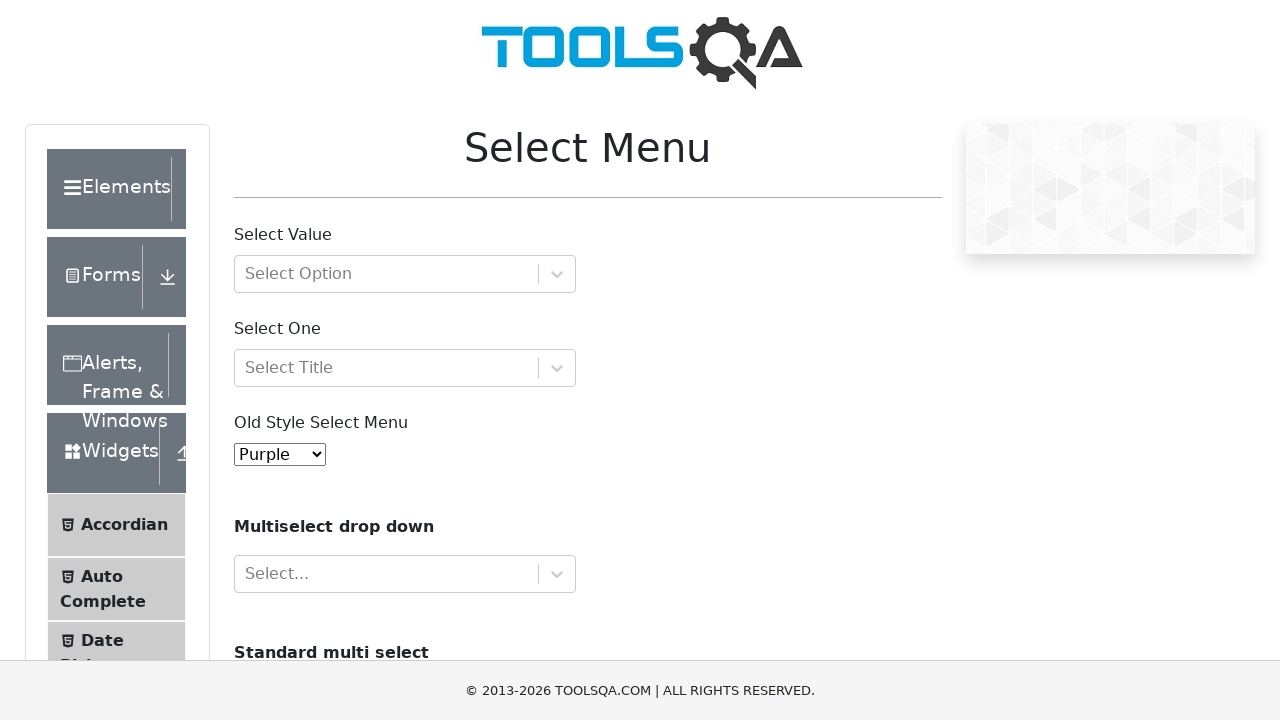

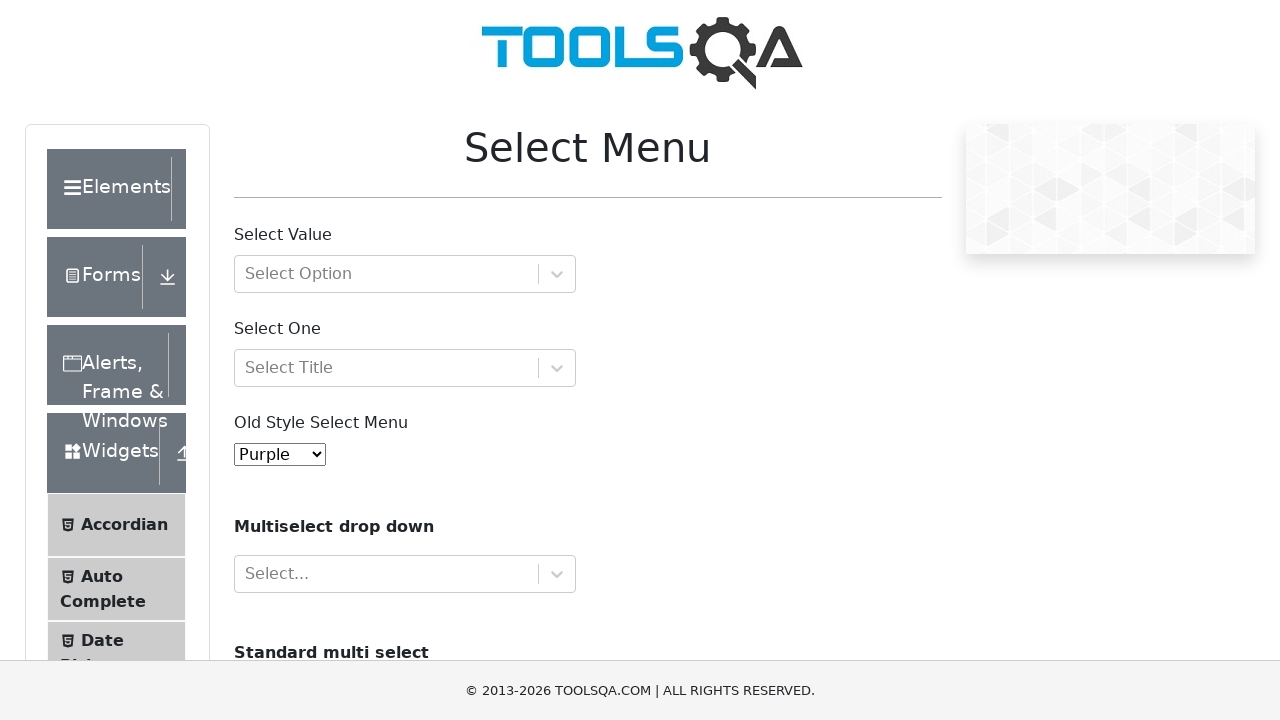